Tests range slider functionality by dragging the minimum slider handle to decrease value and the maximum slider handle to increase value using mouse drag actions.

Starting URL: https://www.globalsqa.com/demoSite/practice/slider/range.html

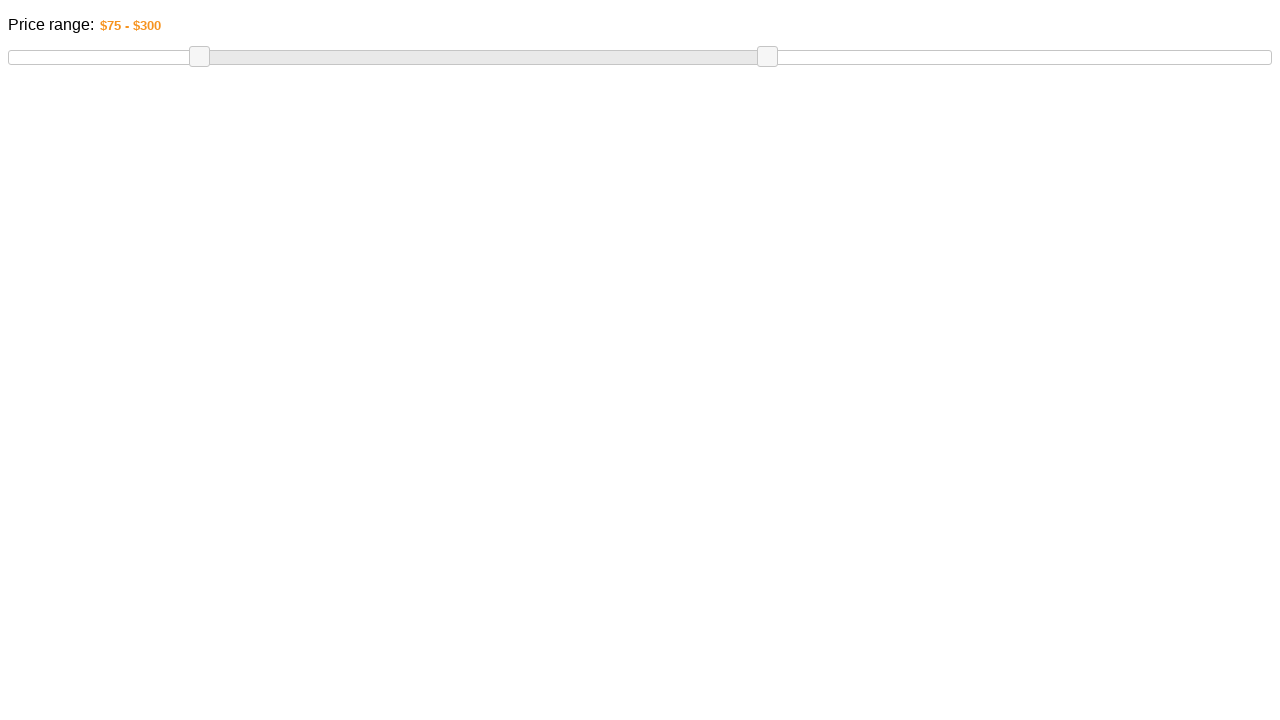

Navigated to range slider demo page
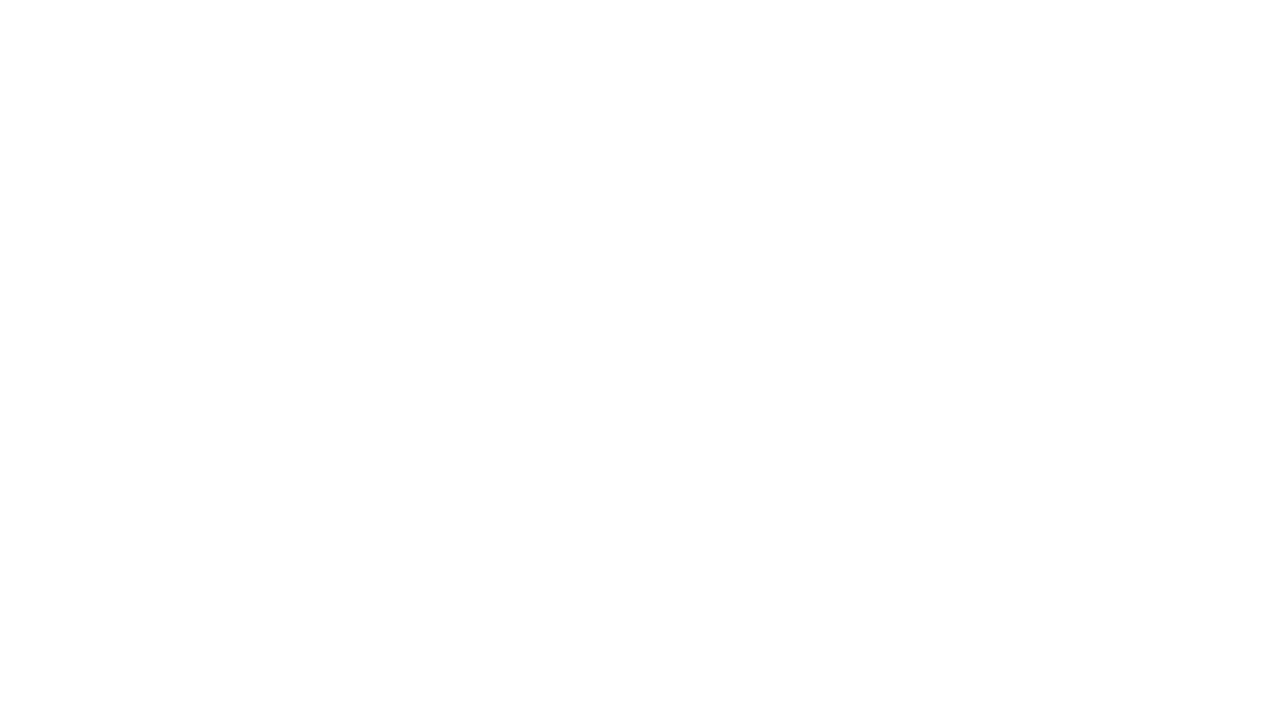

Located minimum slider handle
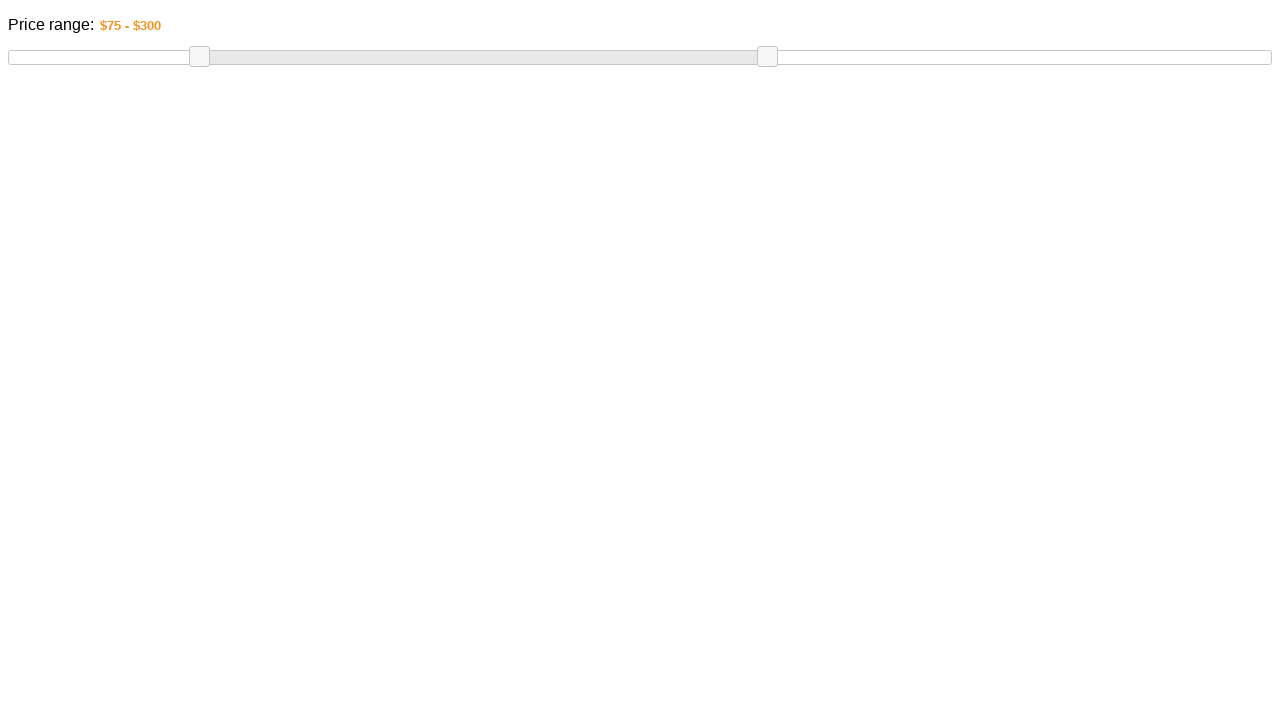

Retrieved bounding box of minimum slider handle
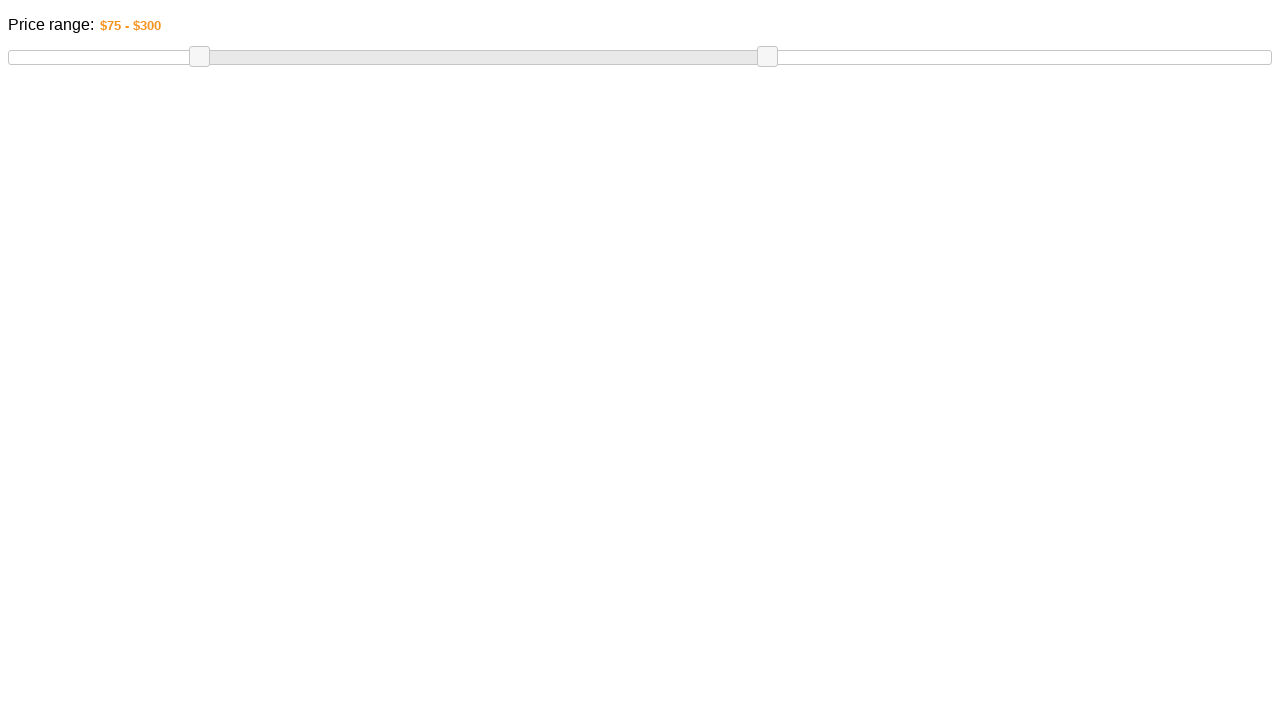

Moved mouse to minimum slider handle center at (199, 57)
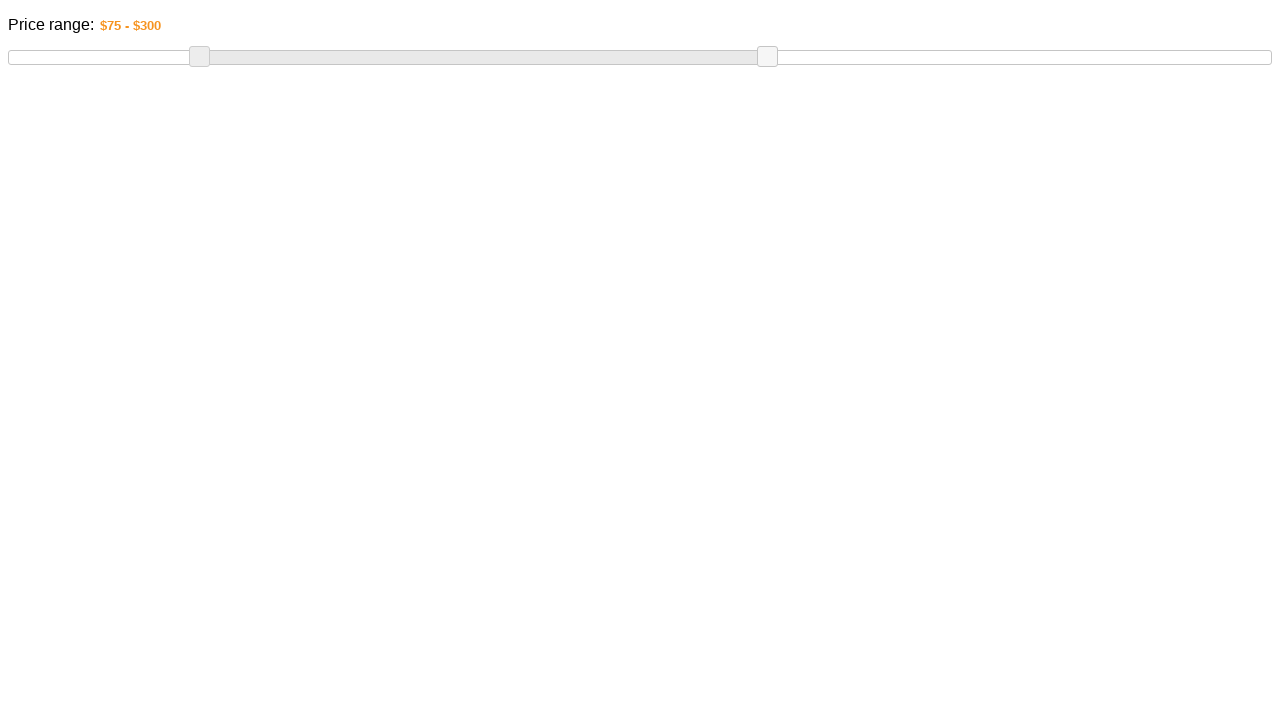

Pressed mouse button down on minimum slider handle at (199, 57)
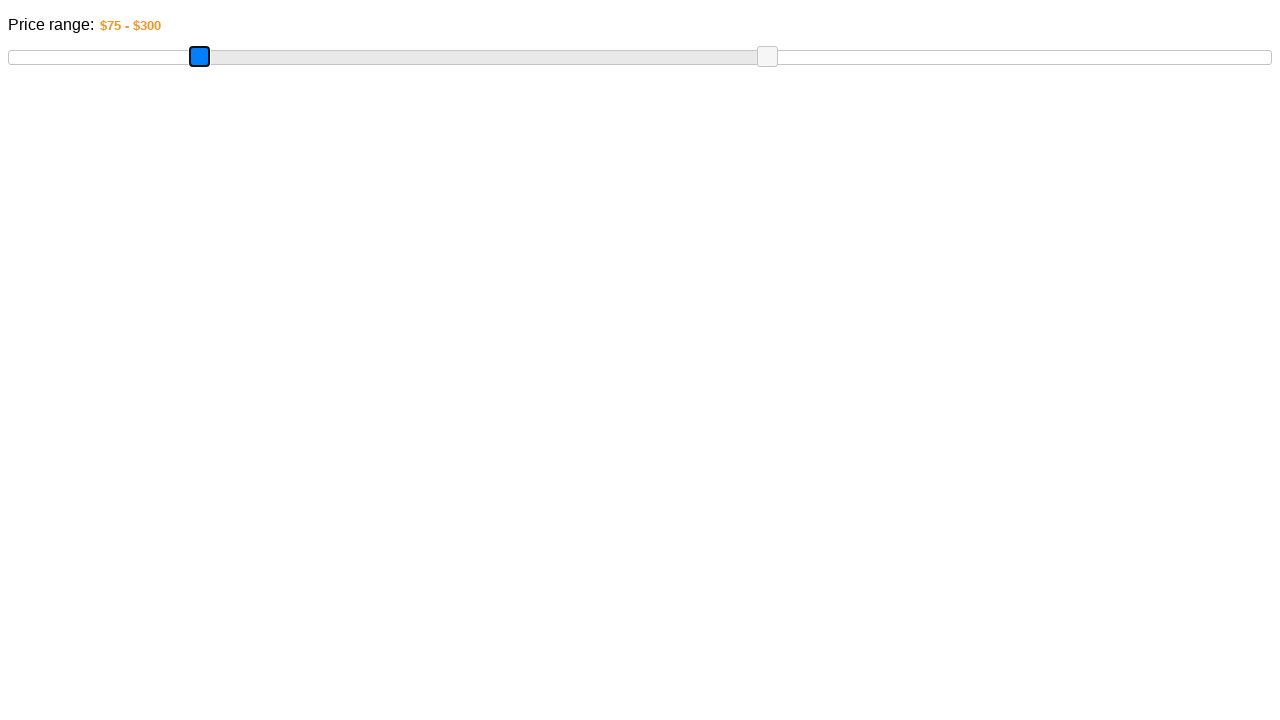

Dragged minimum slider handle 200 pixels to the left to decrease value at (-11, 57)
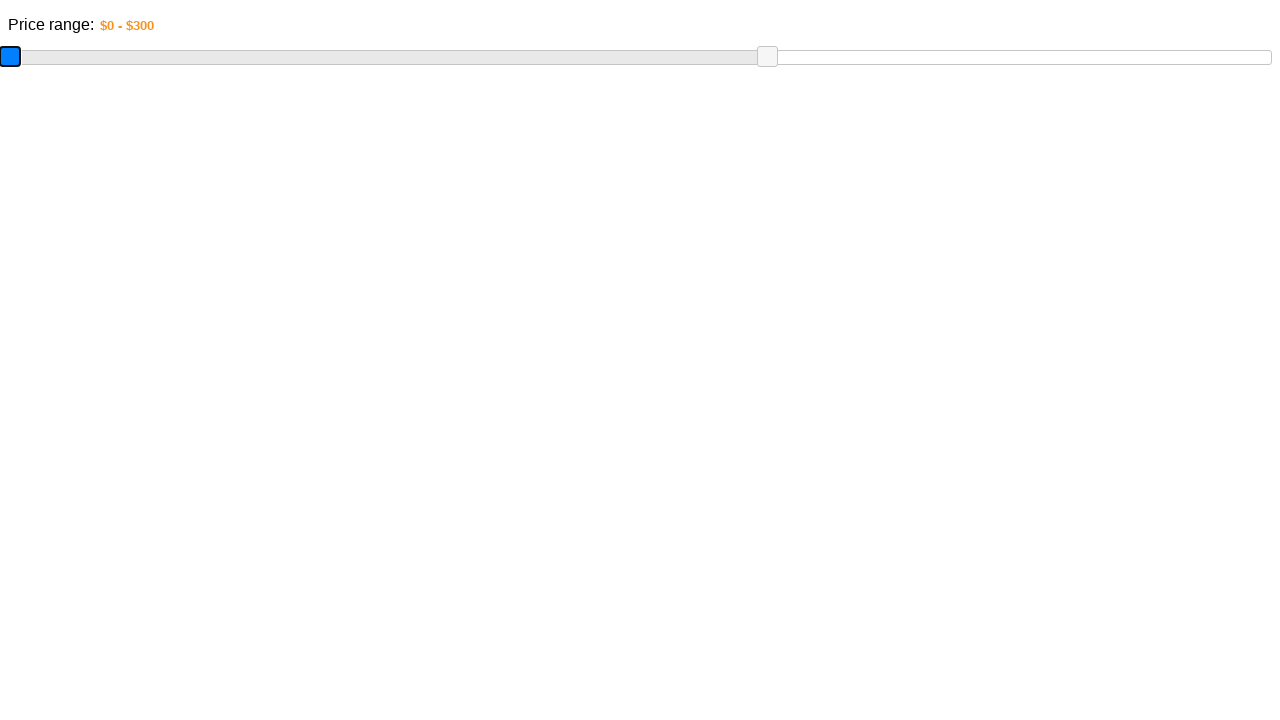

Released mouse button after dragging minimum slider at (-11, 57)
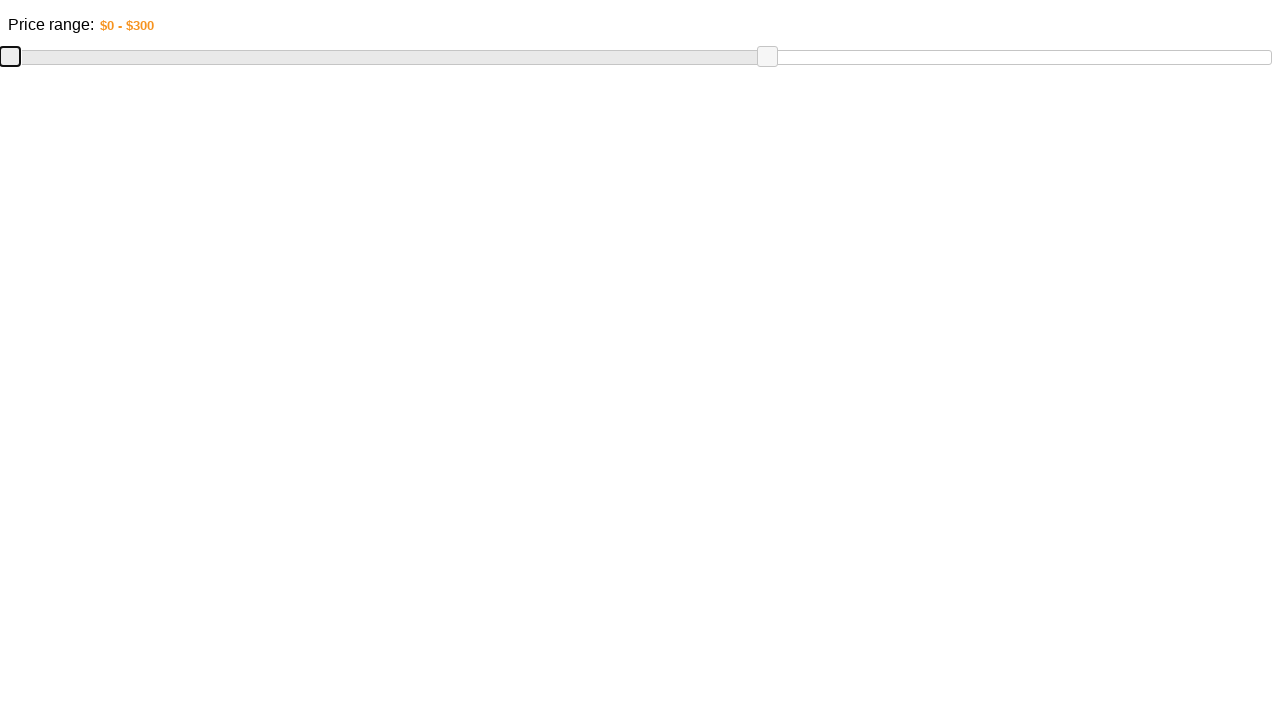

Located maximum slider handle
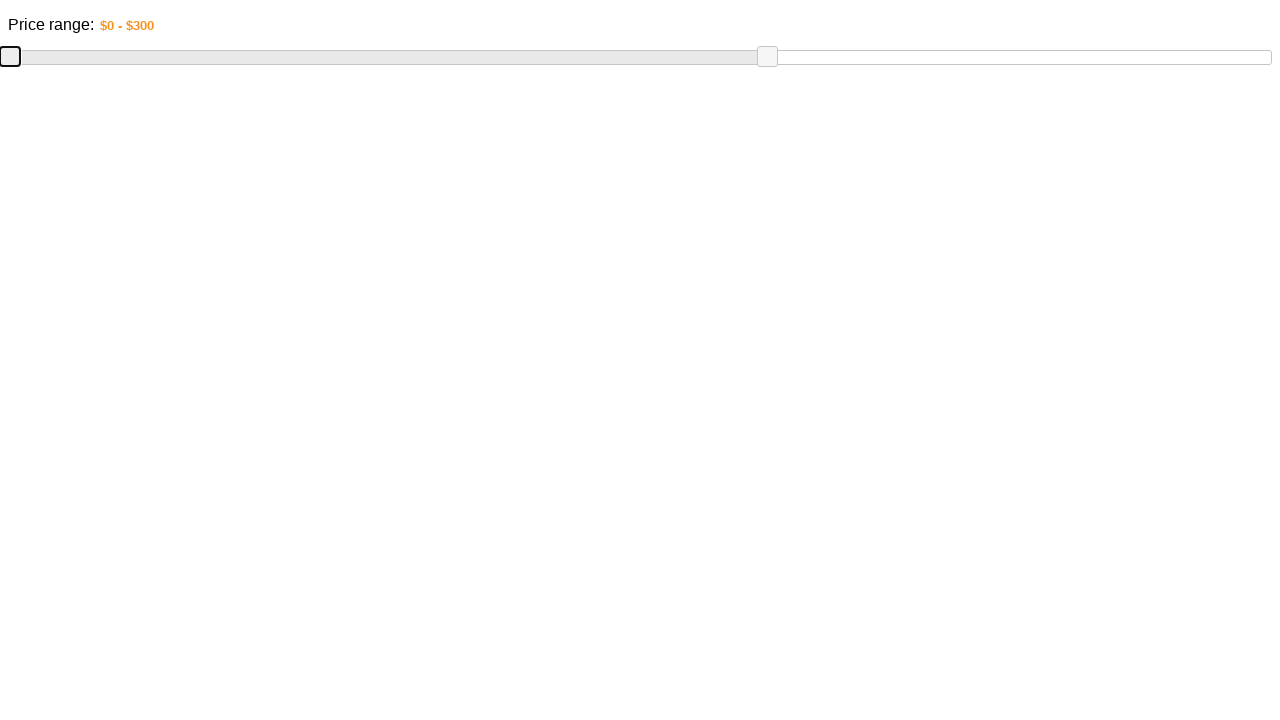

Retrieved bounding box of maximum slider handle
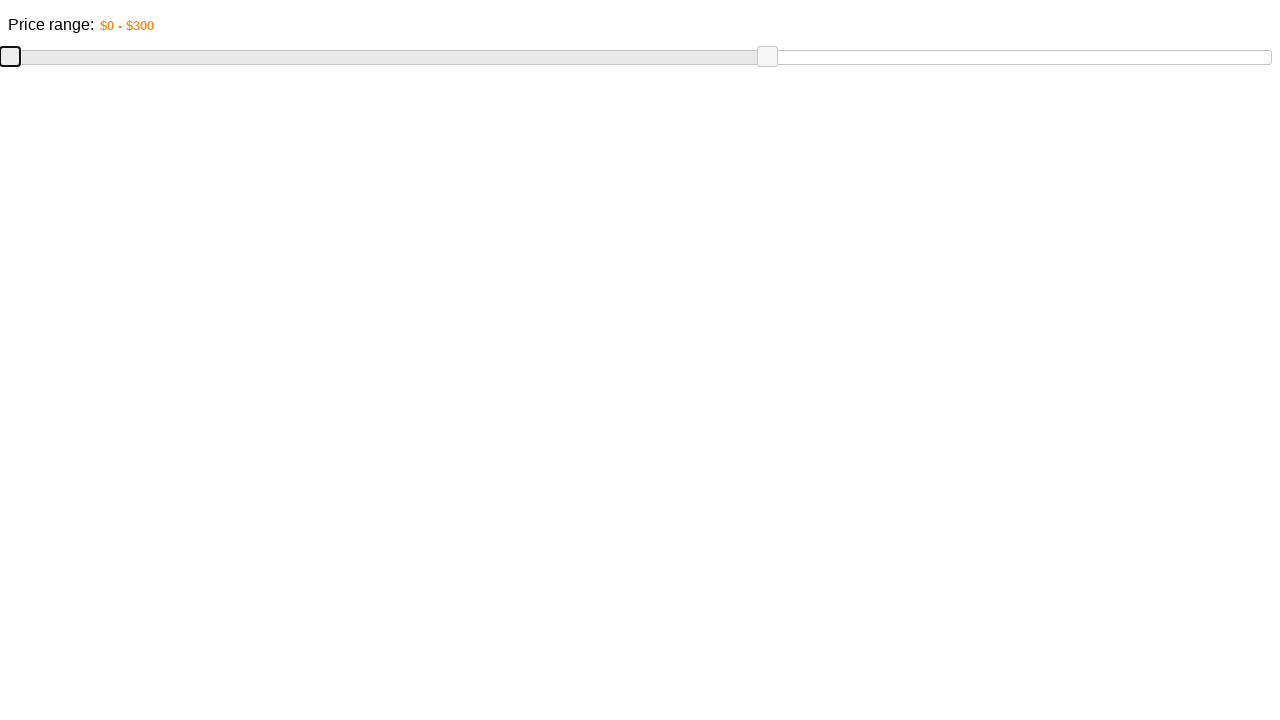

Moved mouse to maximum slider handle center at (767, 57)
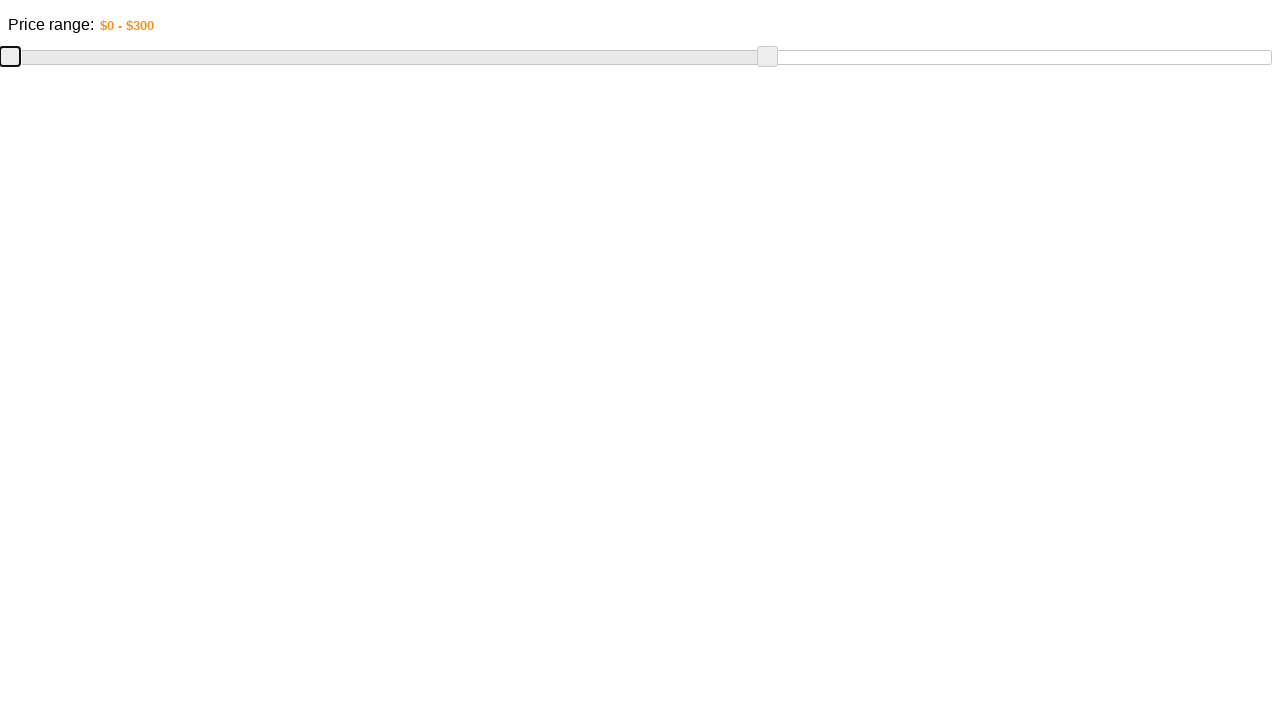

Pressed mouse button down on maximum slider handle at (767, 57)
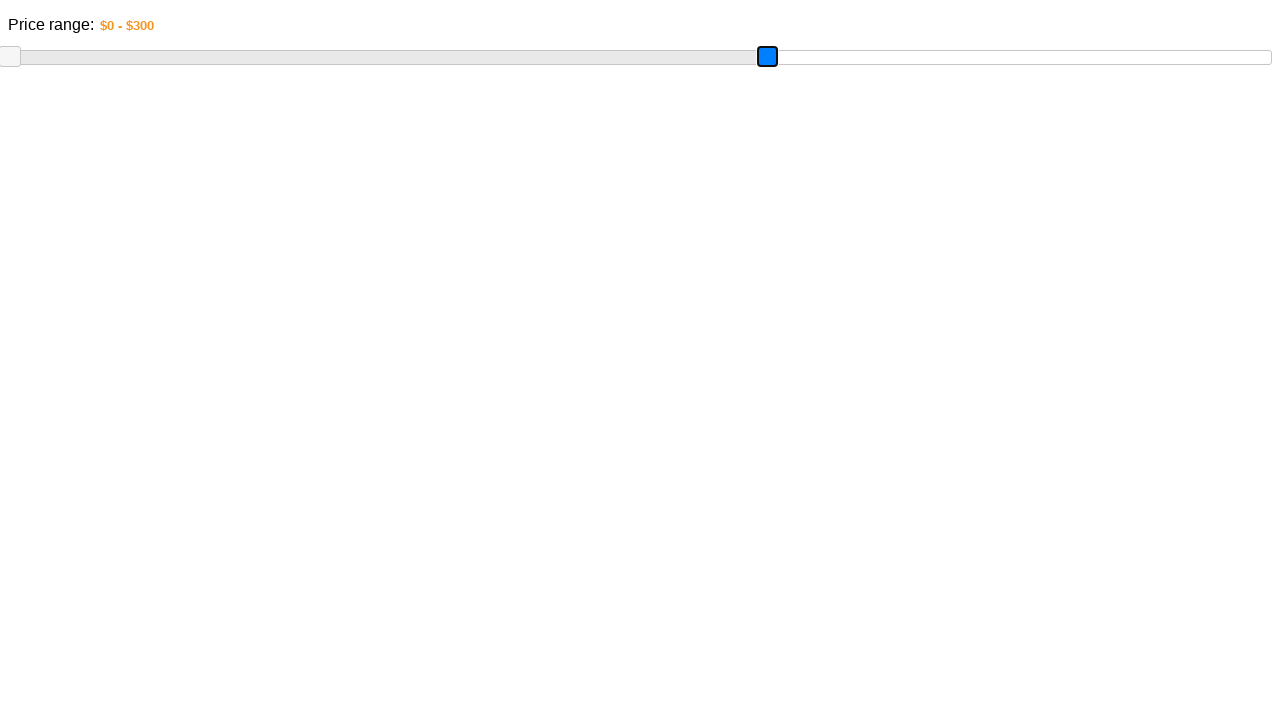

Dragged maximum slider handle 530 pixels to the right to increase value at (1287, 57)
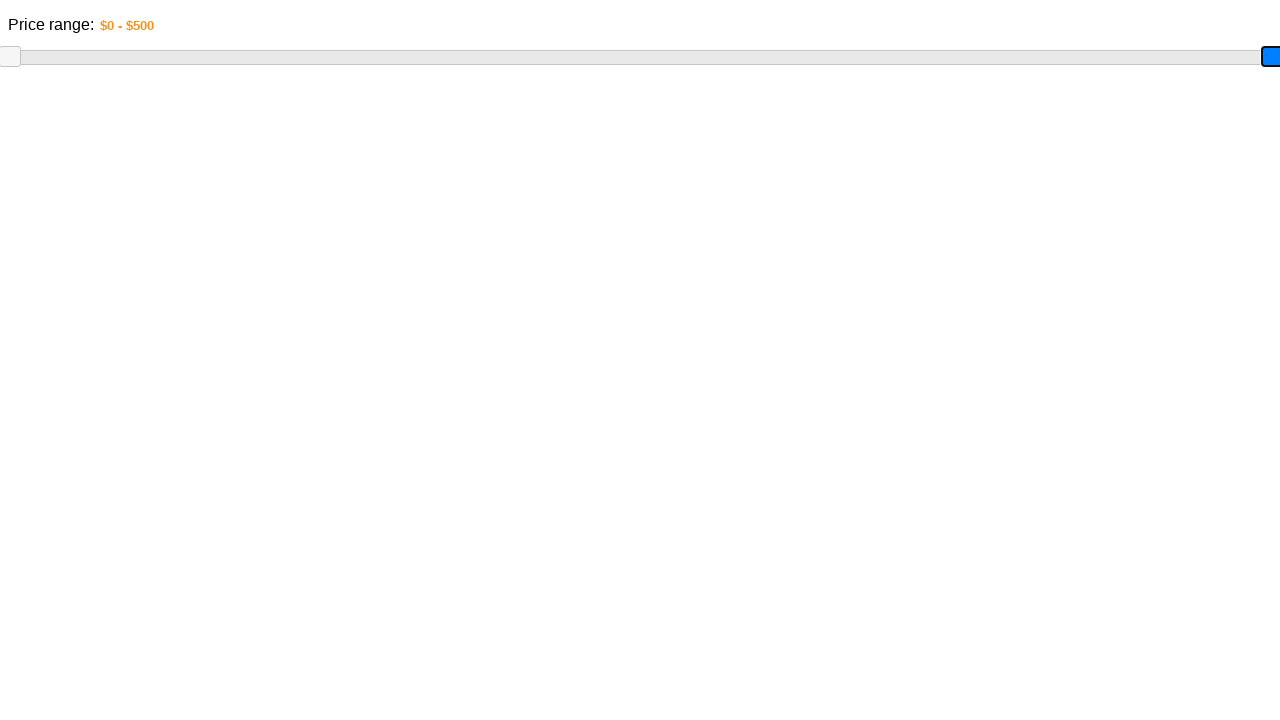

Released mouse button after dragging maximum slider at (1287, 57)
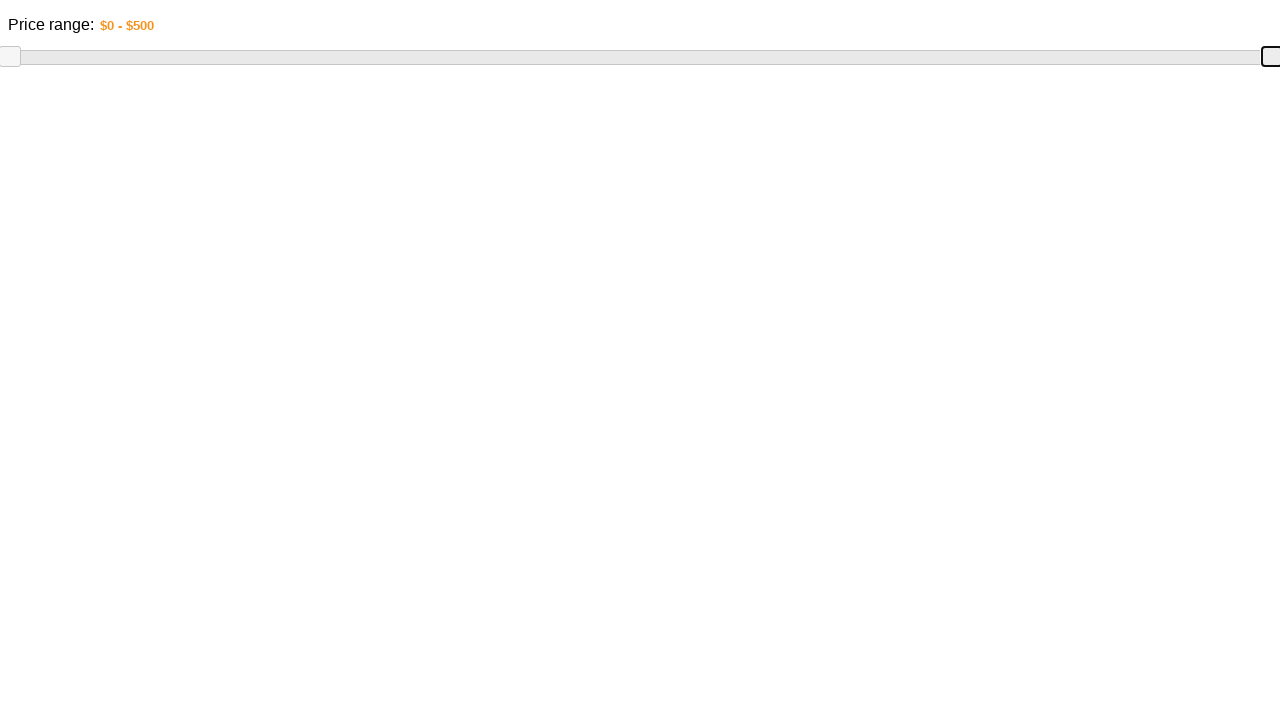

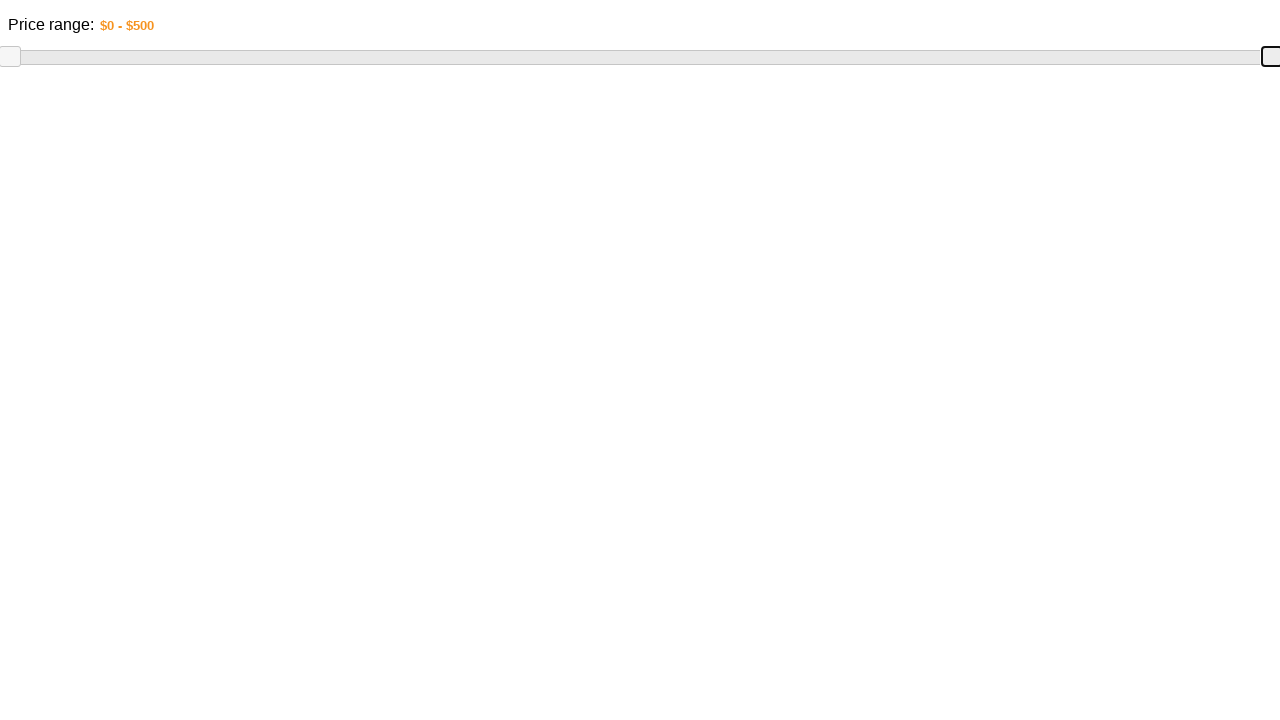